Solves a mathematical captcha by calculating a value, filling the answer field, checking required checkboxes and radio buttons, then submitting the form

Starting URL: https://suninjuly.github.io/math.html

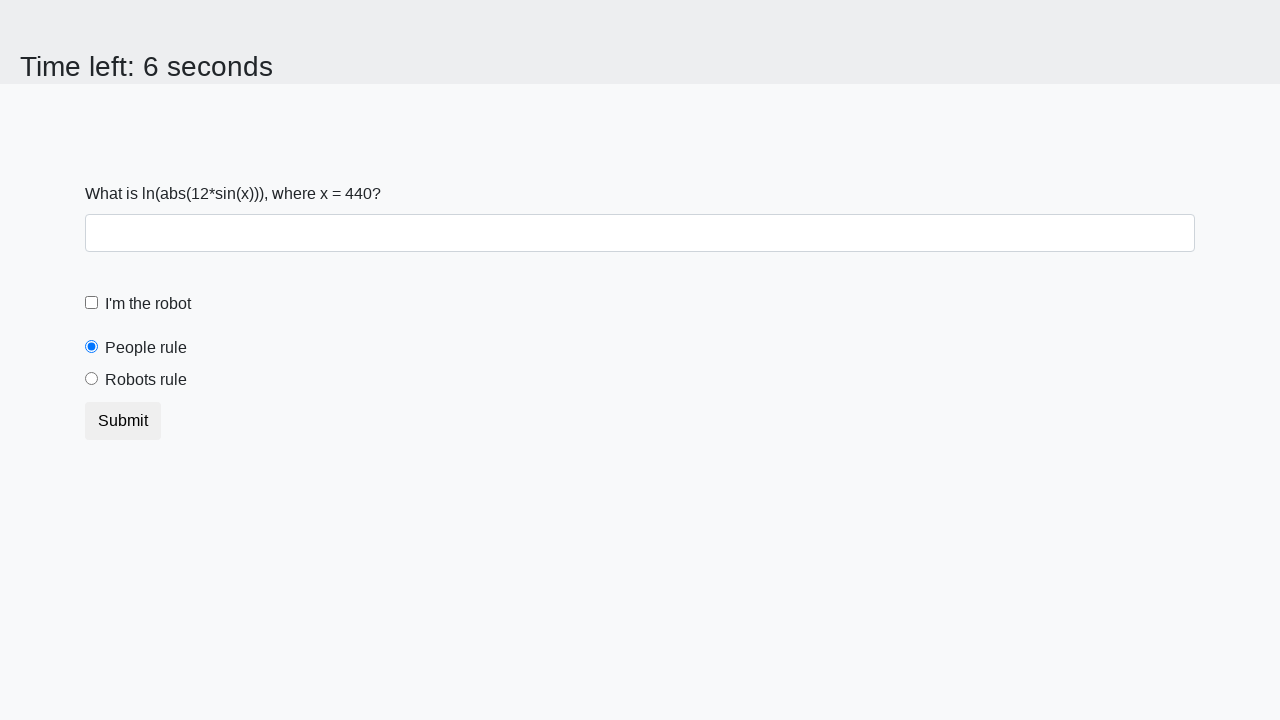

Located the input value element
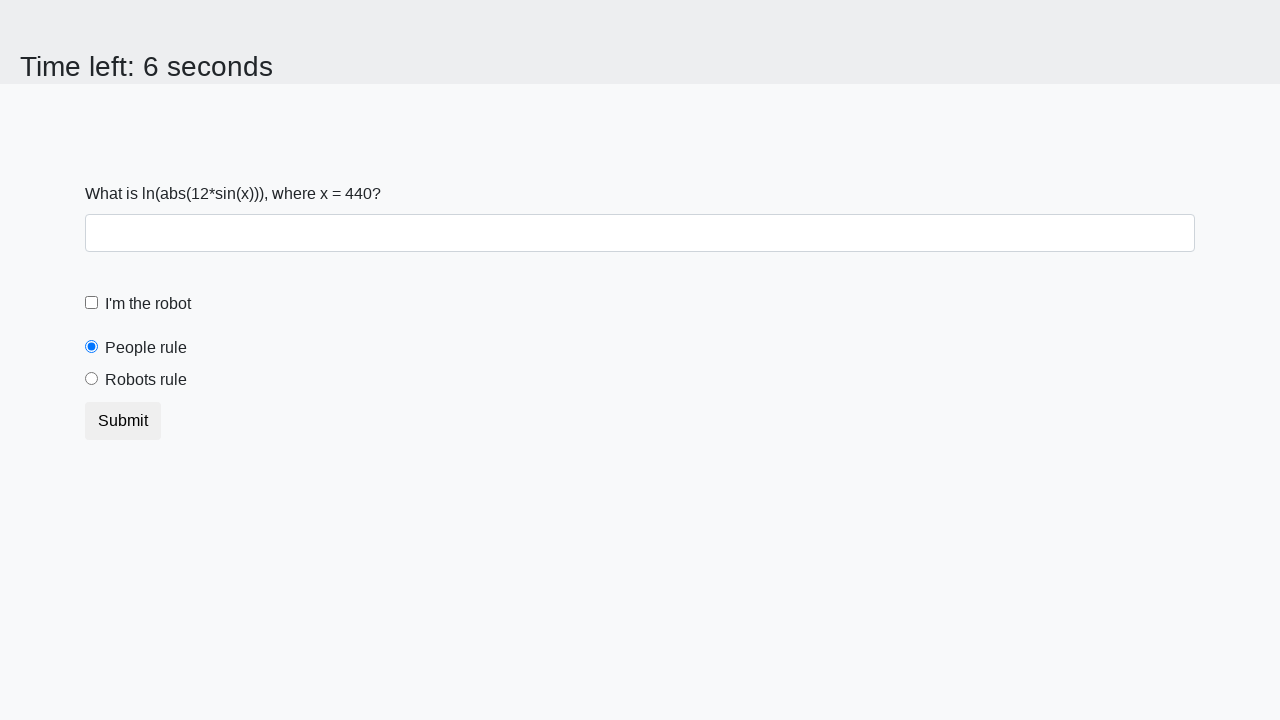

Retrieved X value from the page
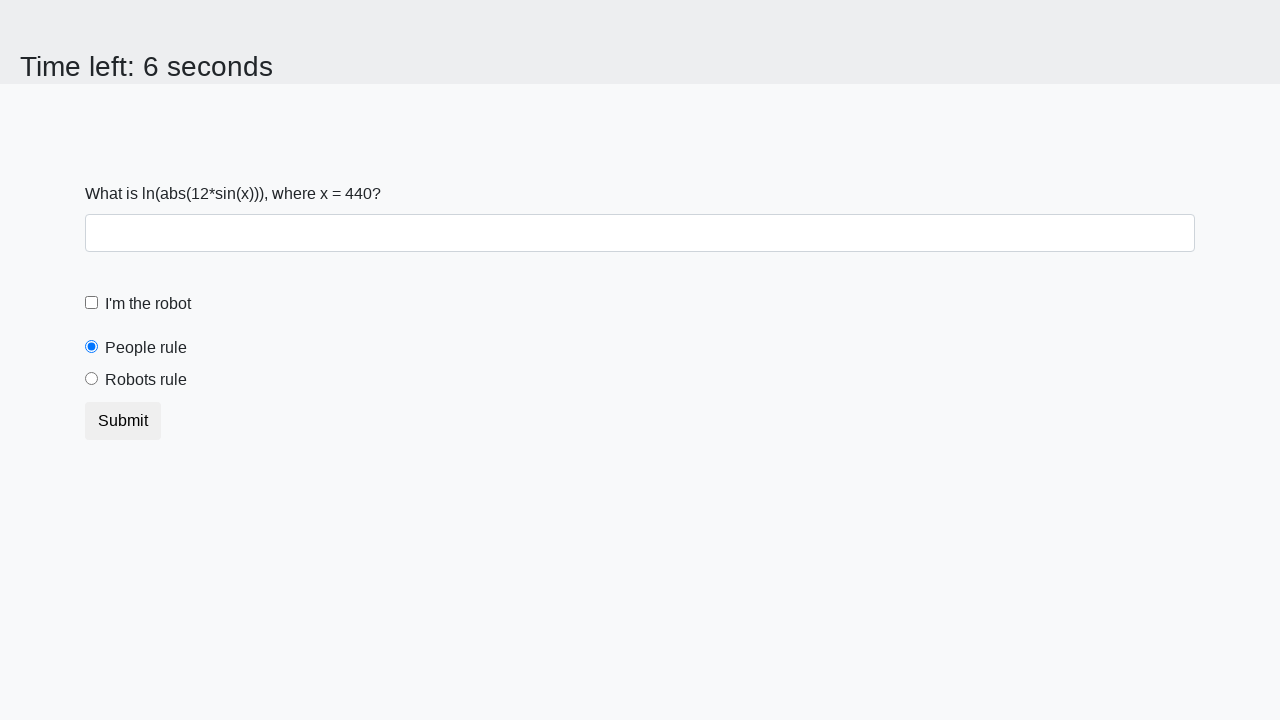

Calculated the mathematical answer: 0.7482334441525115
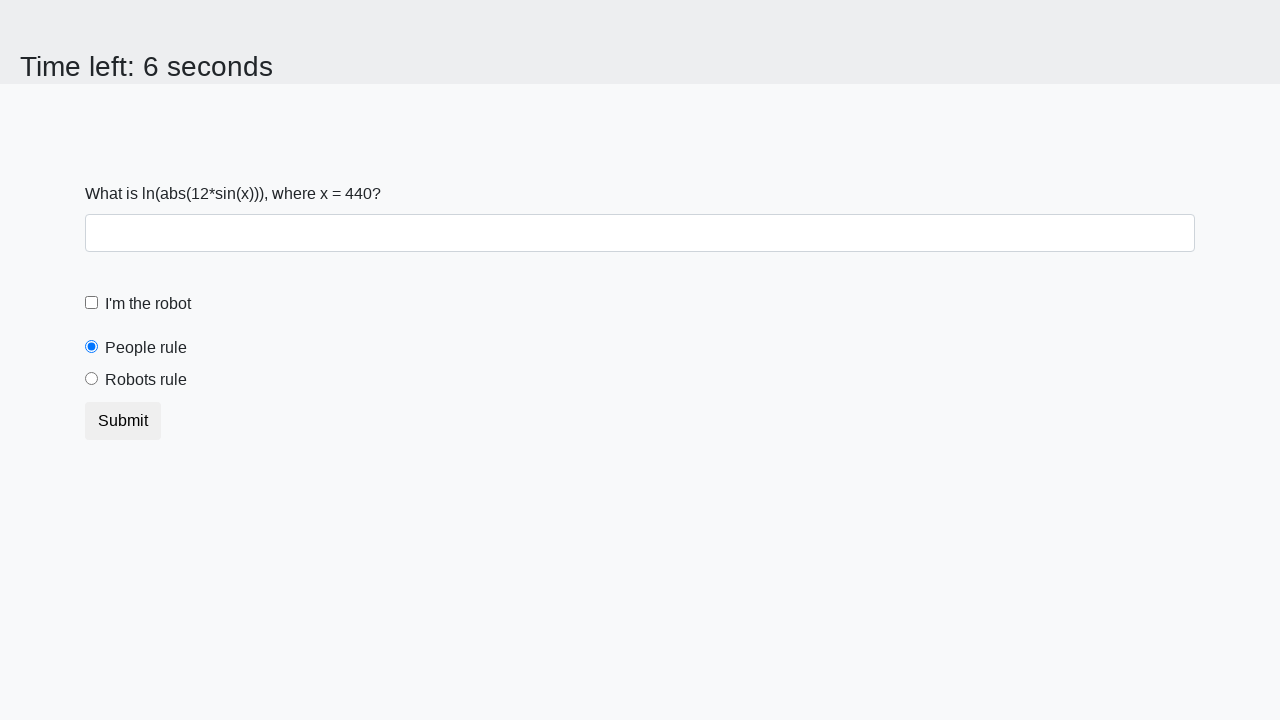

Filled in the answer field with calculated value on #answer
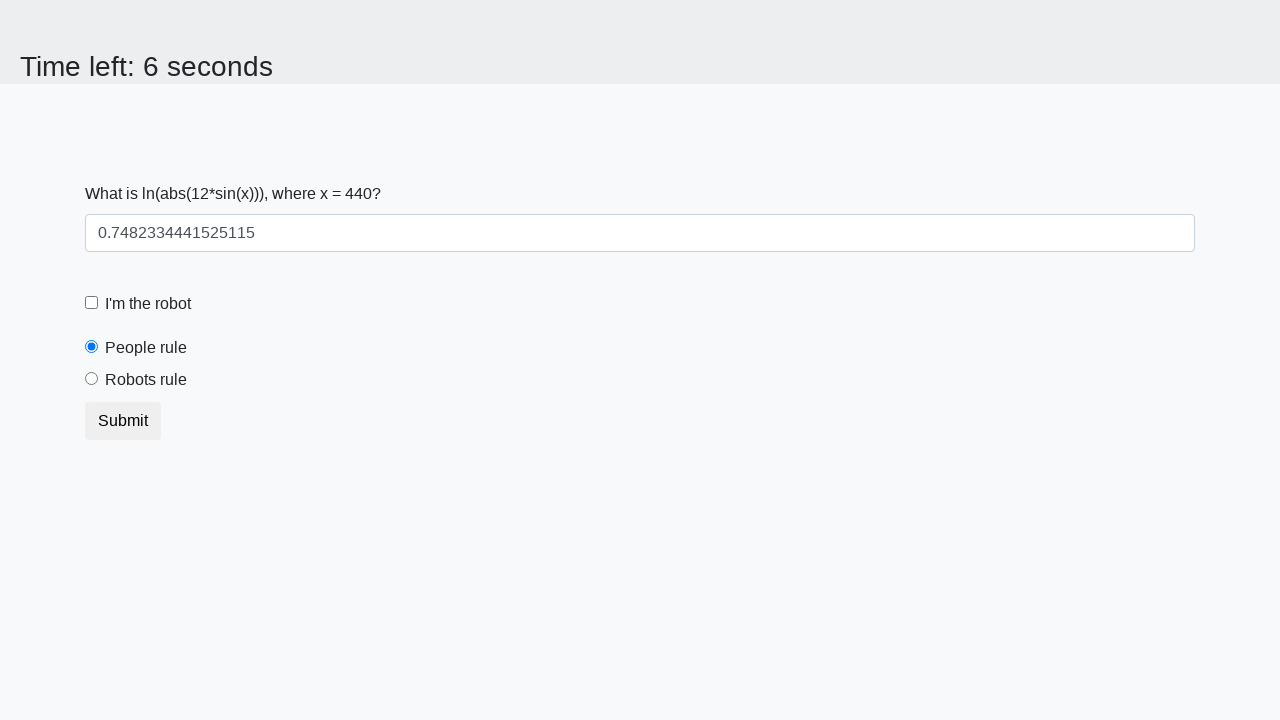

Checked the robot checkbox at (148, 304) on *[for='robotCheckbox']
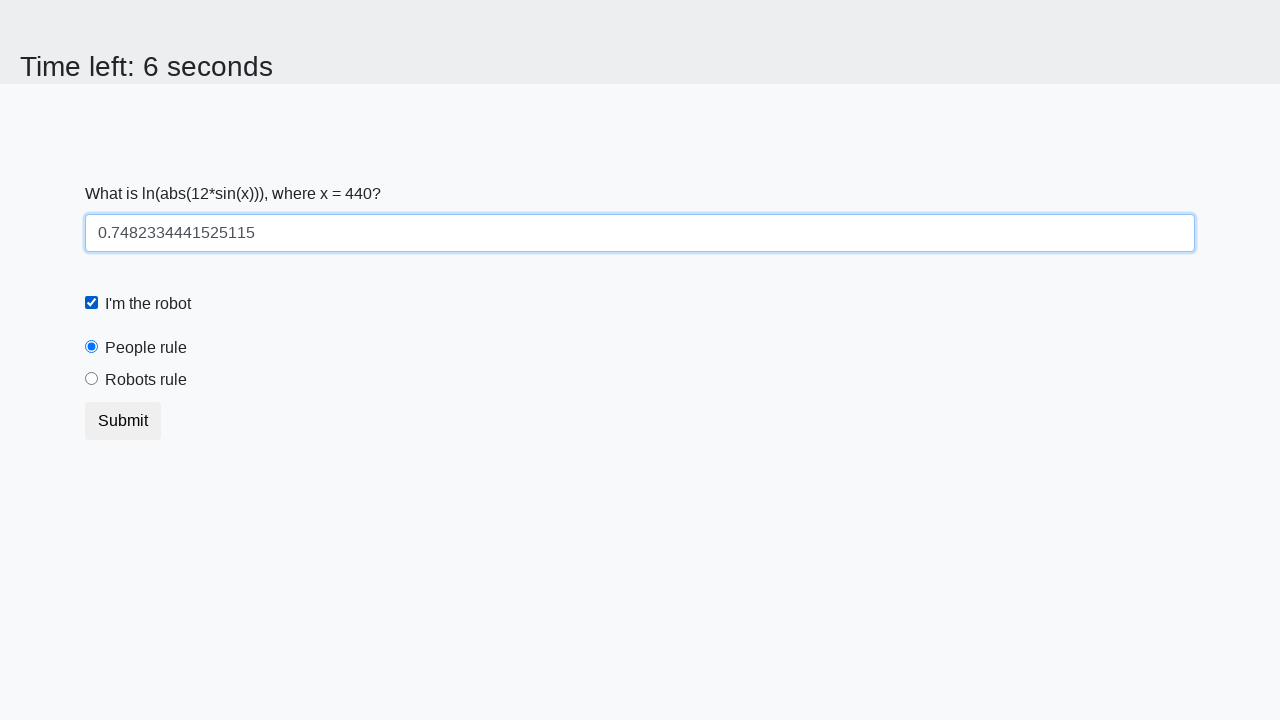

Selected the 'robots rule' radio button at (146, 380) on *[for='robotsRule']
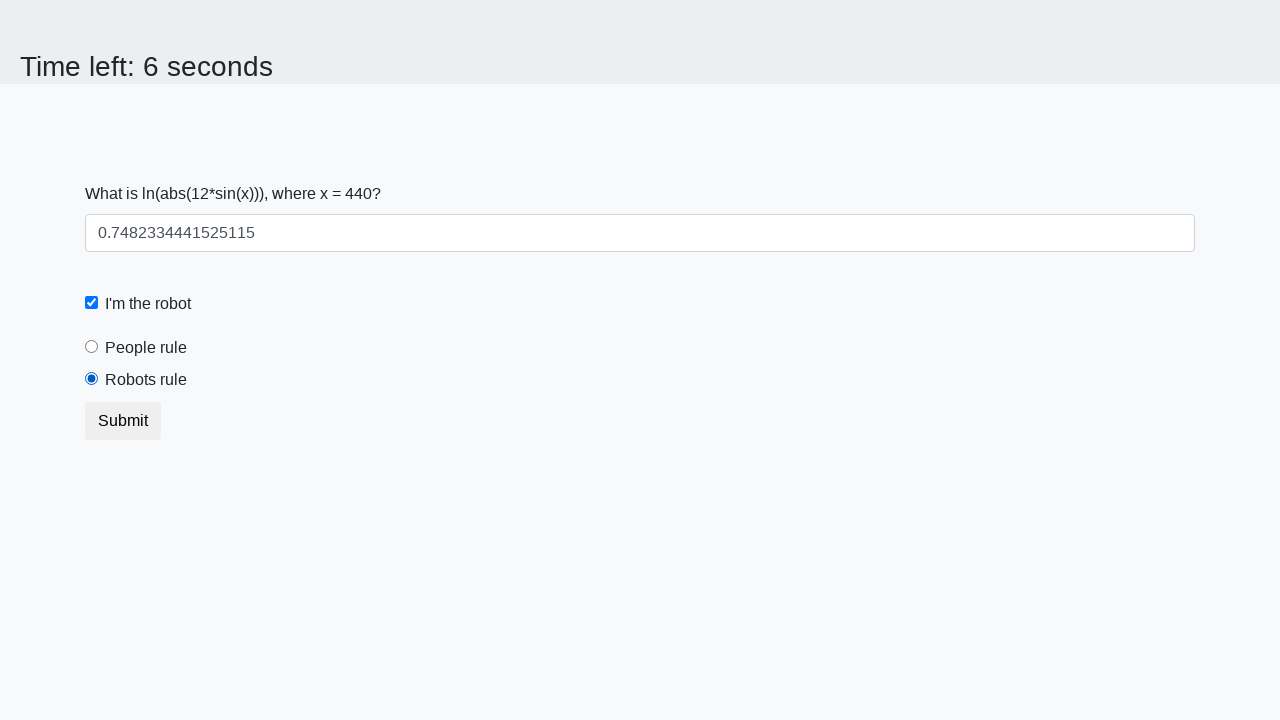

Submitted the form at (123, 421) on button
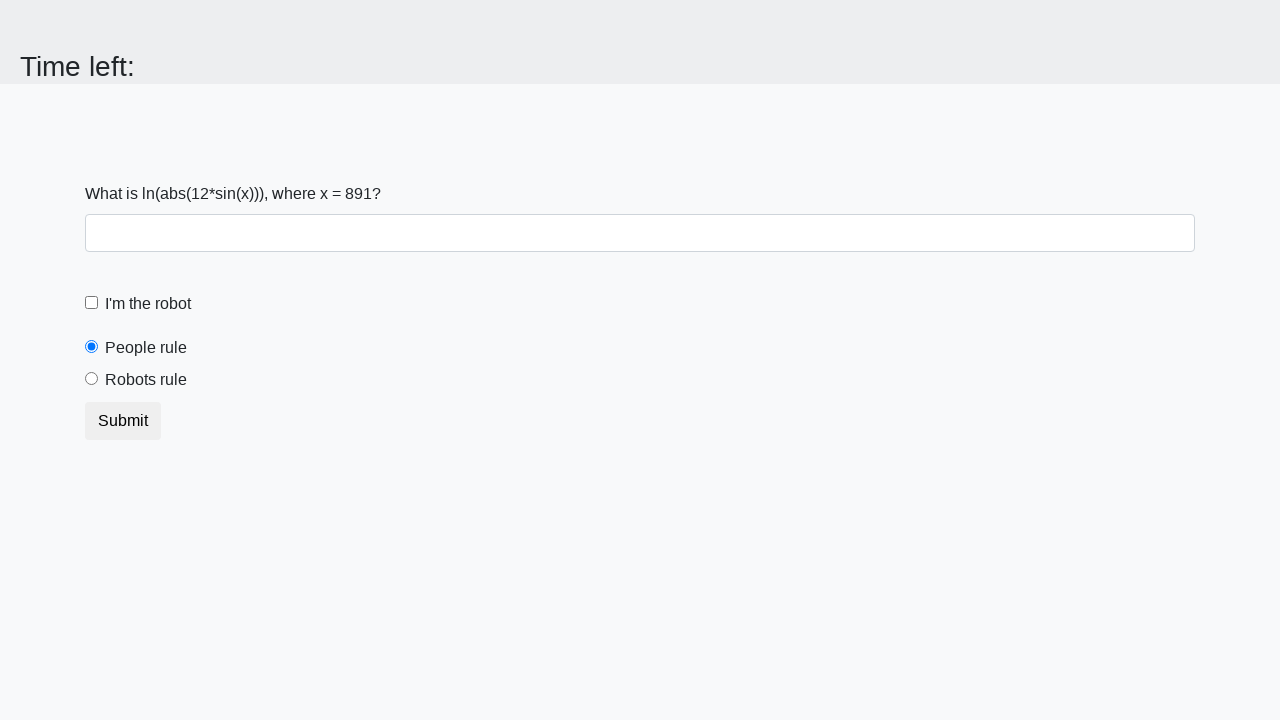

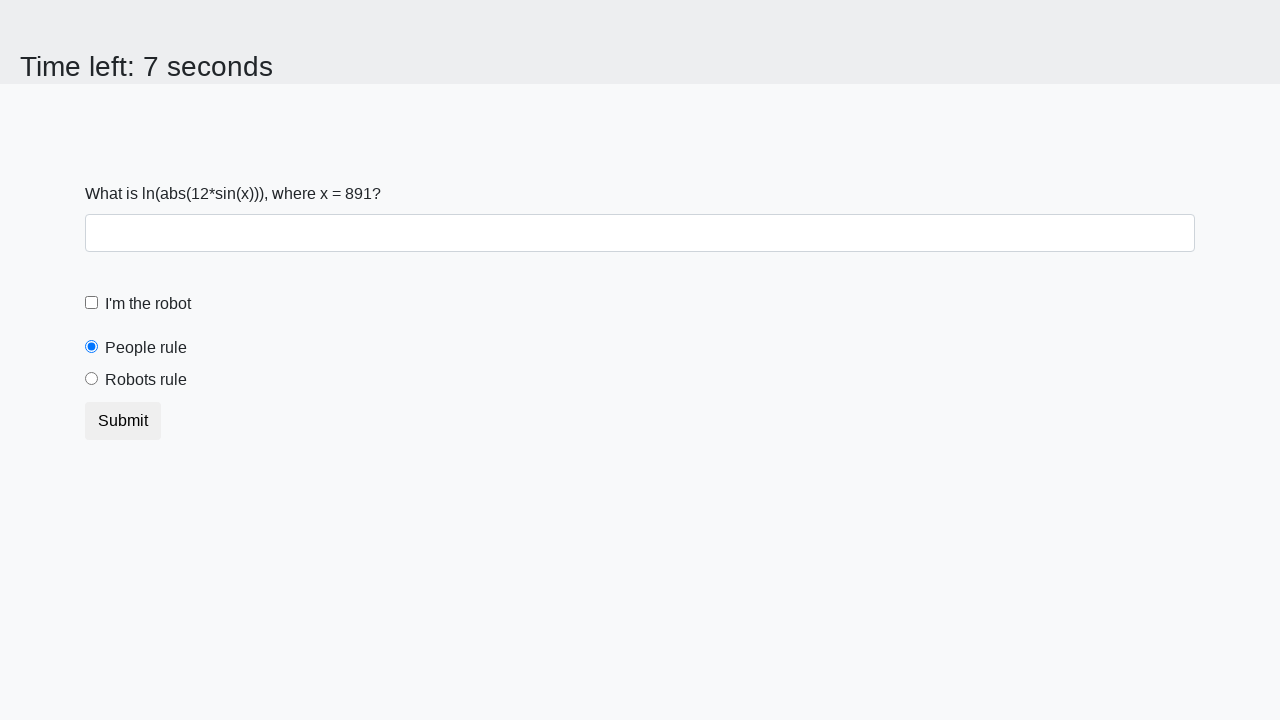